Tests horizontal scrolling functionality by scrolling left on a dashboard page multiple times using JavaScript execution

Starting URL: https://dashboards.handmadeinteractive.com/jasonlove

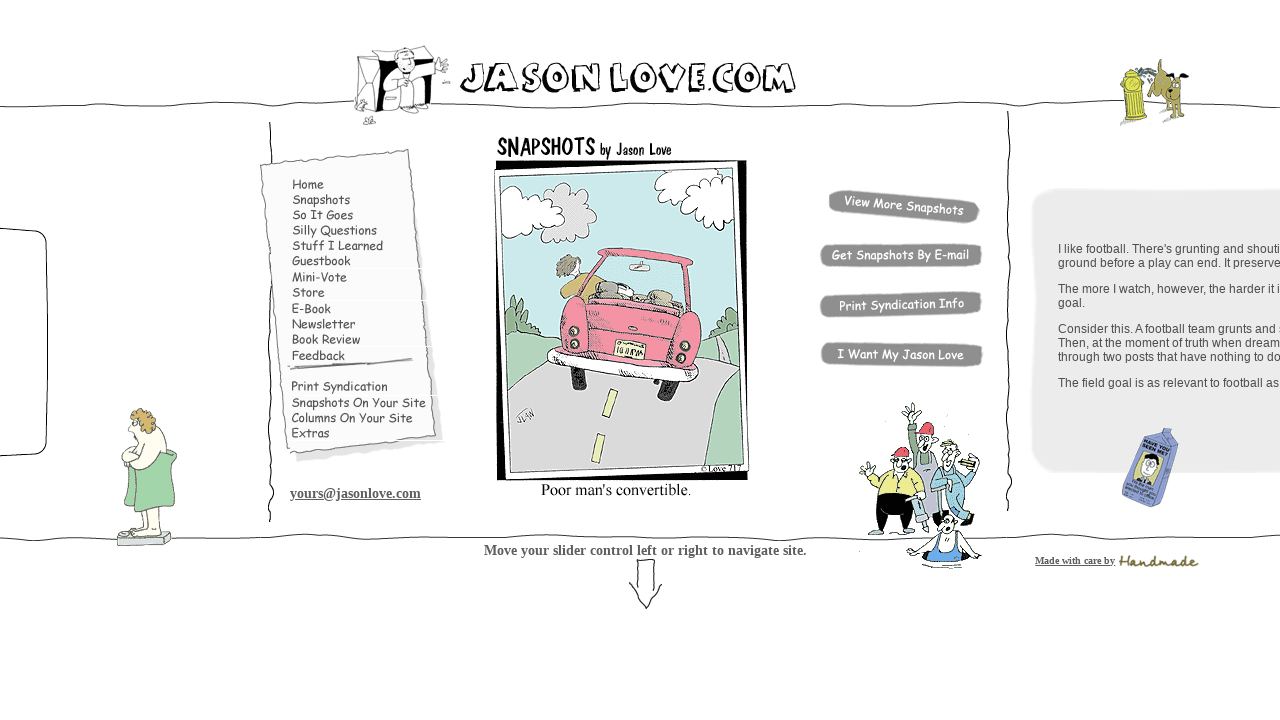

Waited 2 seconds before scrolling
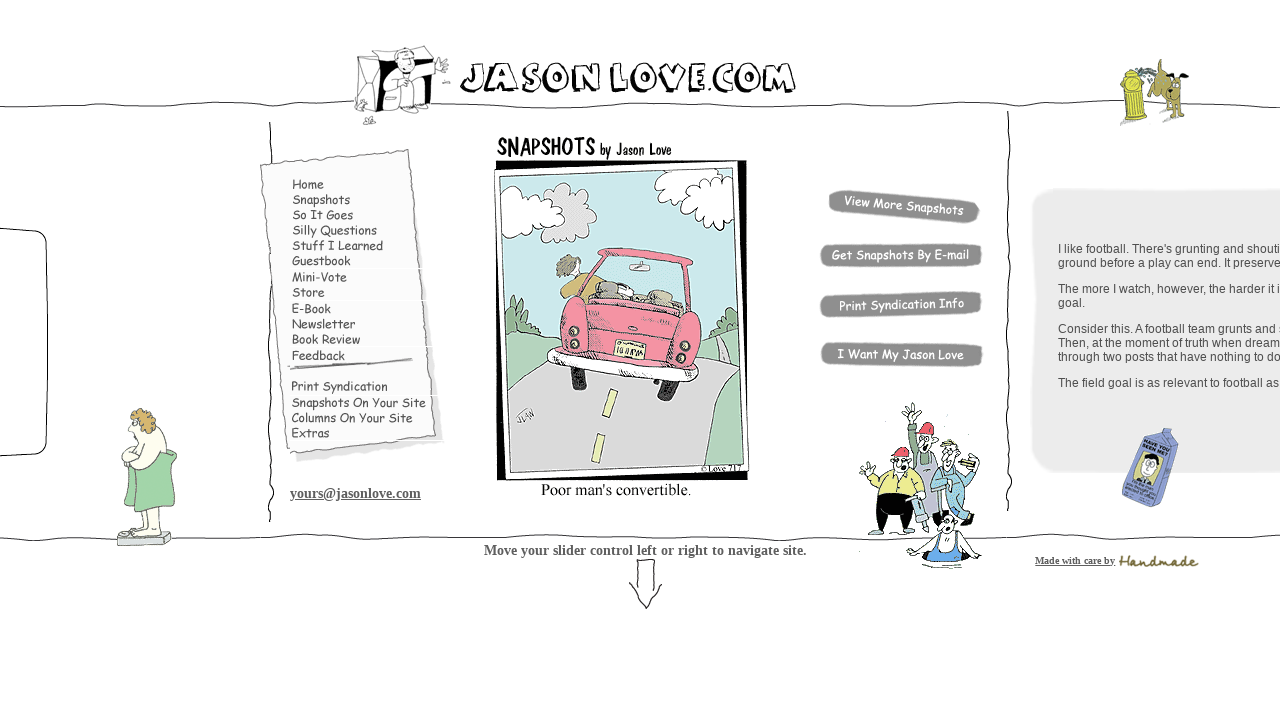

Scrolled left by 5000 pixels using JavaScript
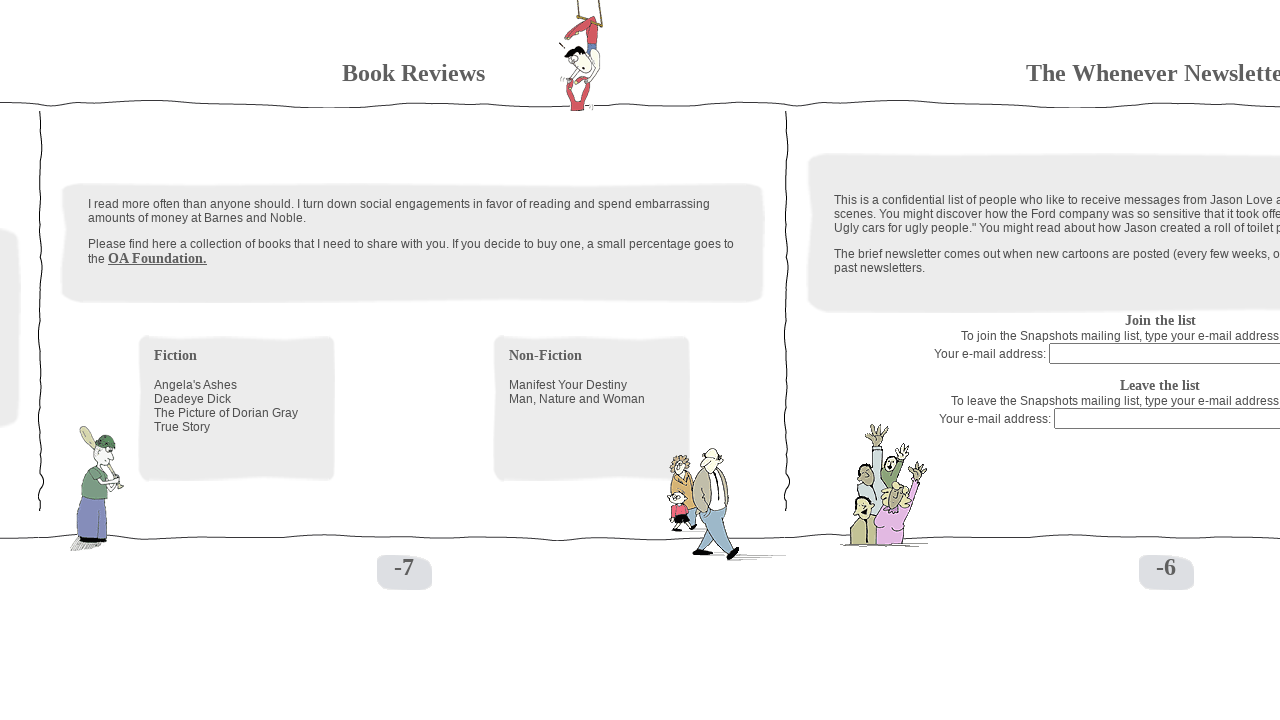

Waited 2 seconds before scrolling
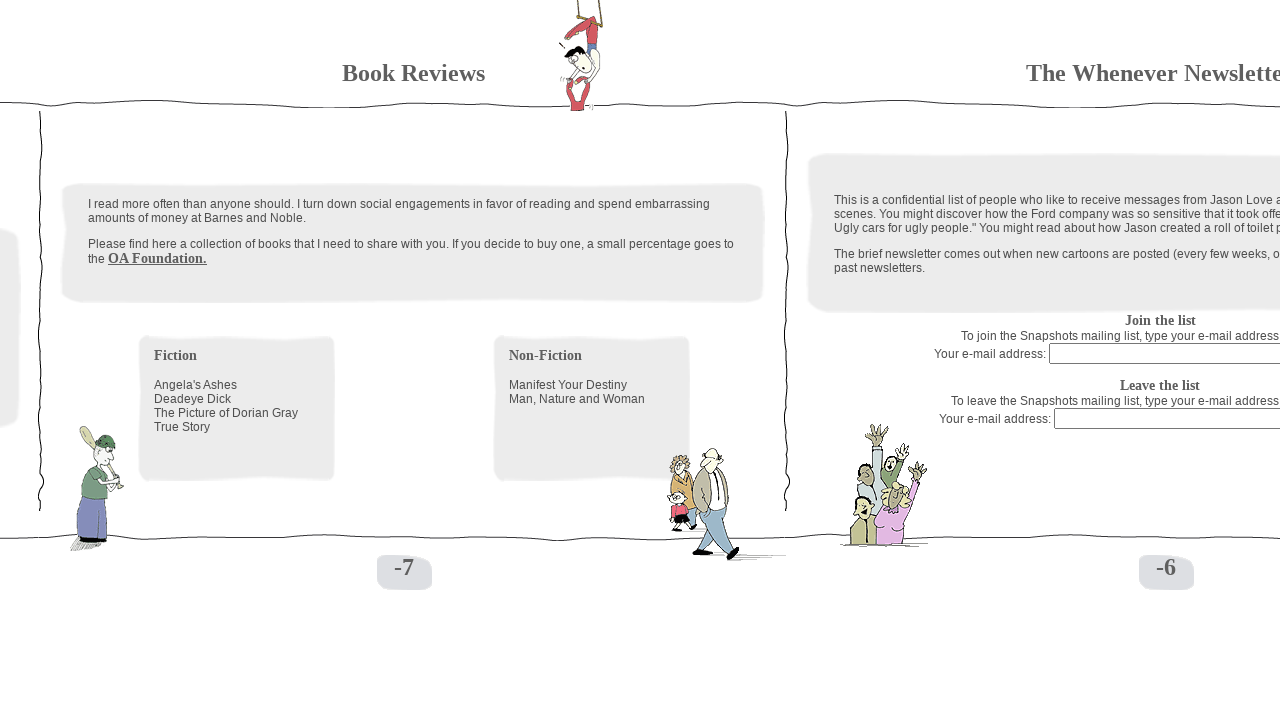

Scrolled left by 5000 pixels using JavaScript
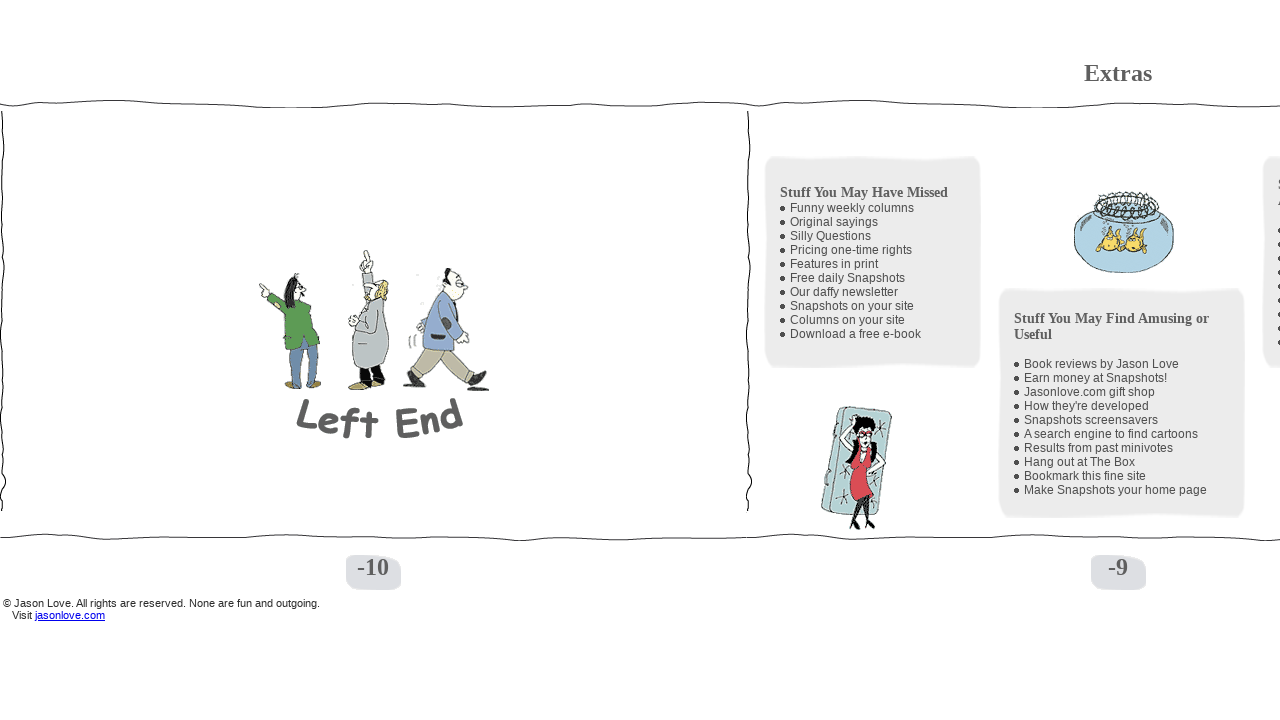

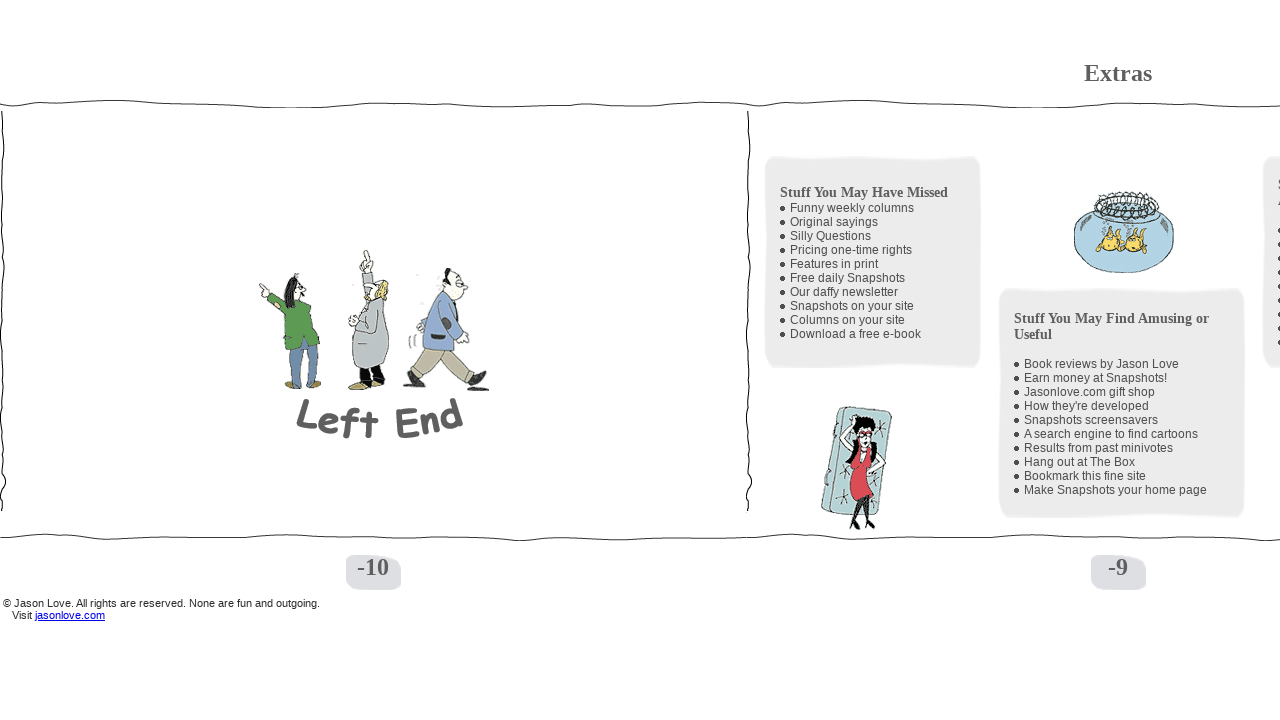